Tests the enable input functionality by clicking the Enable button, waiting for the loading bar to disappear, and verifying the input box becomes enabled and the "It's enabled!" message is displayed.

Starting URL: https://practice.cydeo.com/dynamic_controls

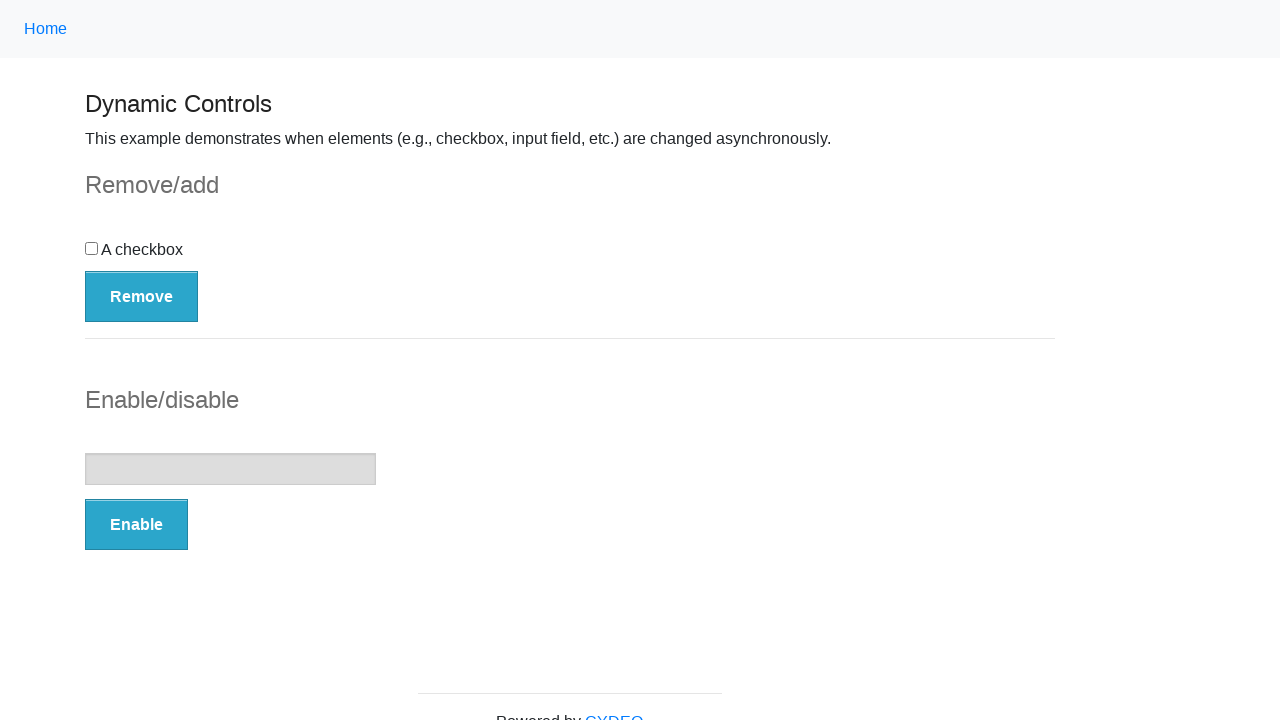

Clicked the Enable button at (136, 525) on button:has-text('Enable')
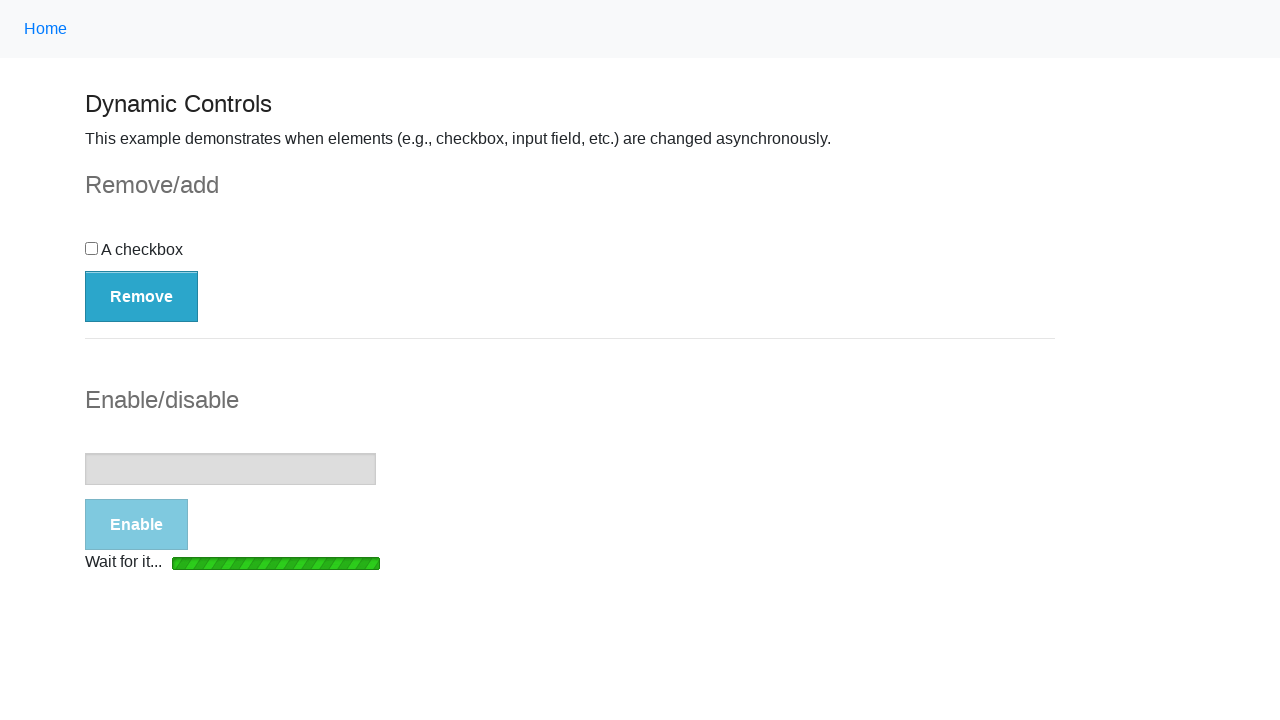

Loading bar disappeared
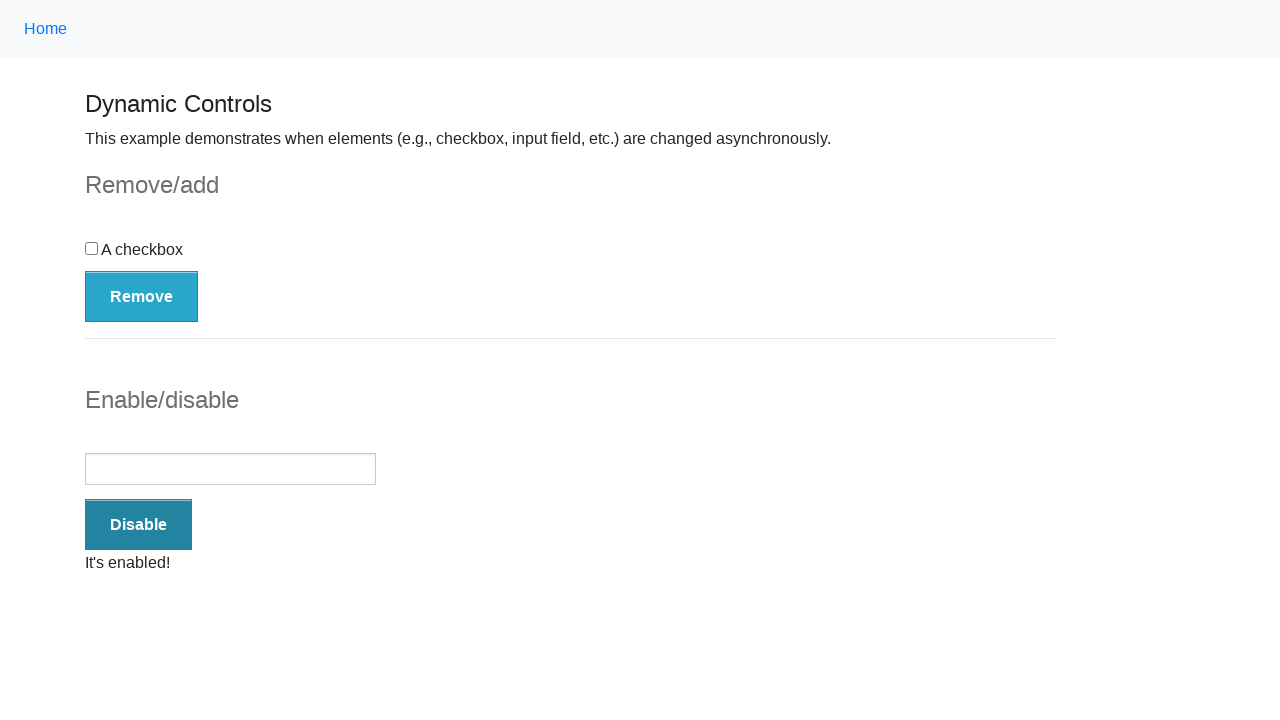

Input box is now visible
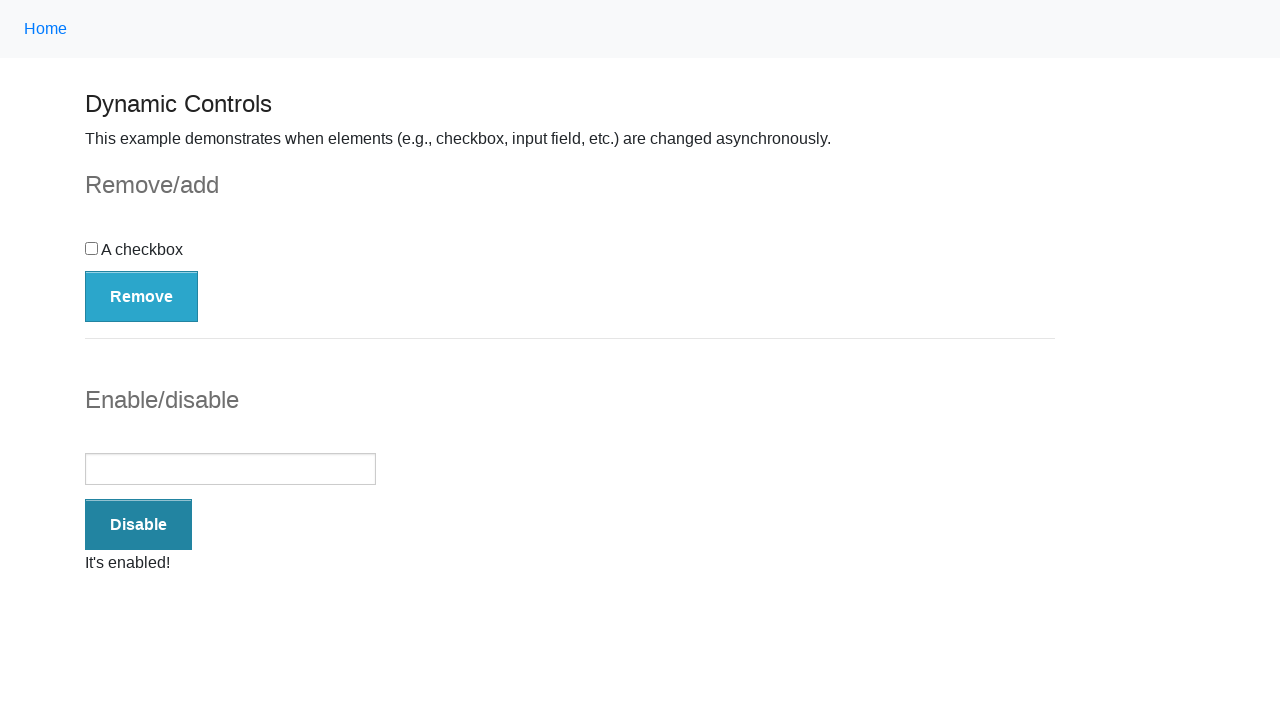

Verified that input box is enabled
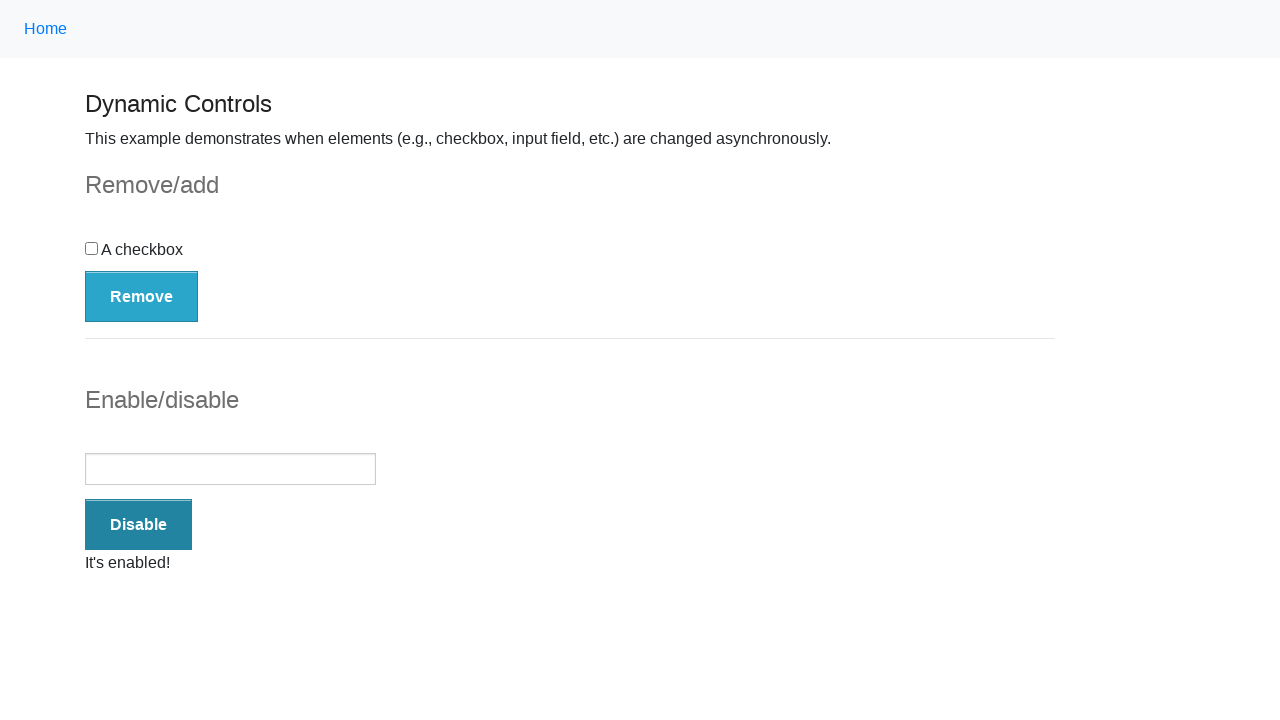

Verified 'It's enabled!' message is displayed
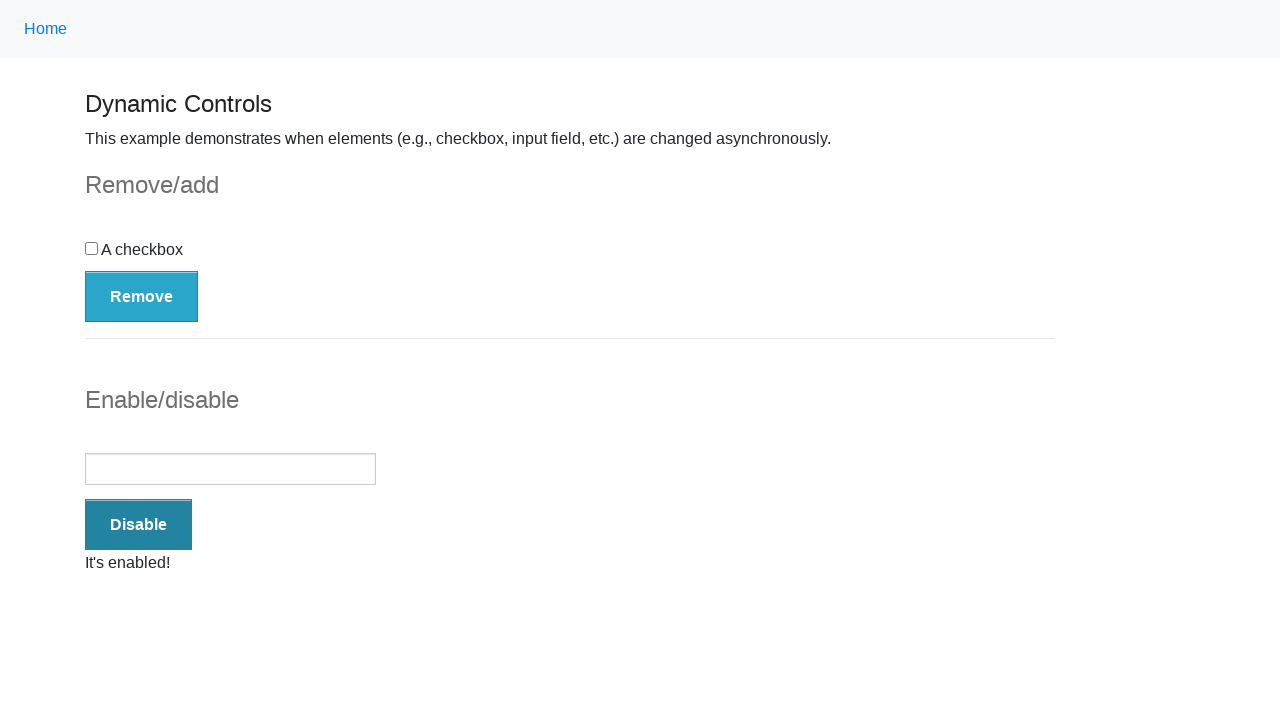

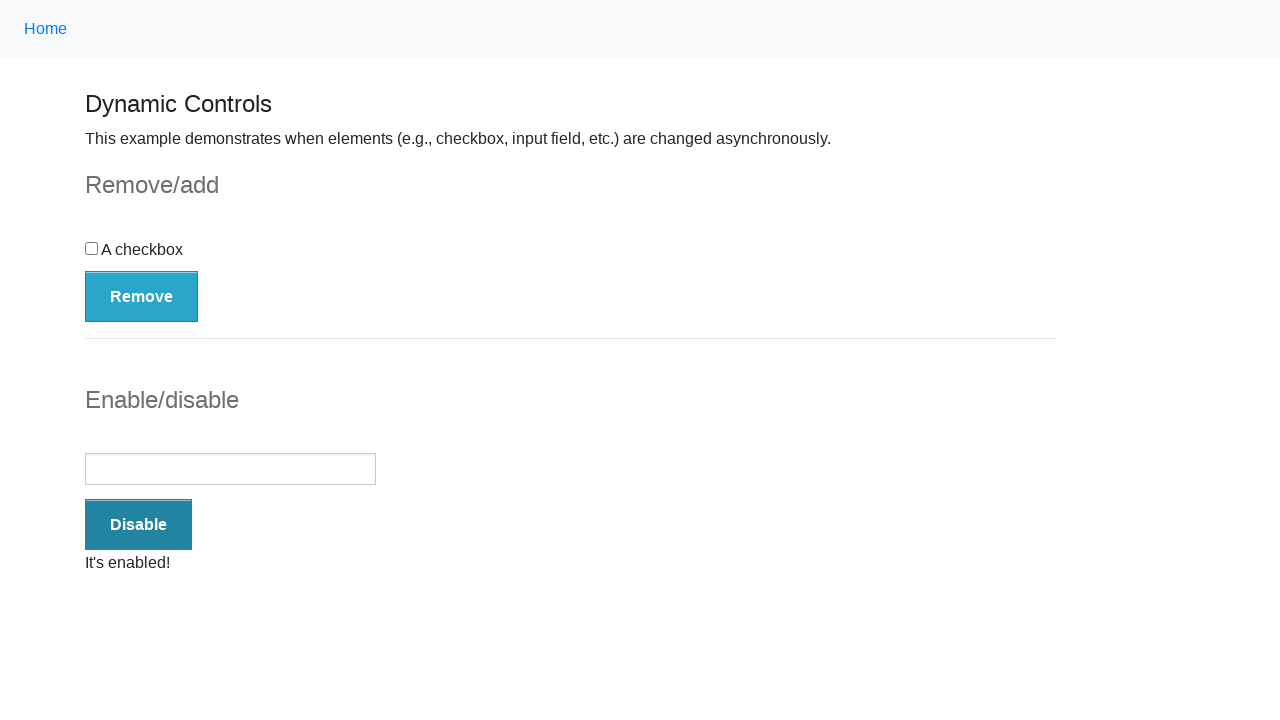